Tests auto-suggestive dropdown functionality by typing a partial country name into an autocomplete input field

Starting URL: https://rahulshettyacademy.com/AutomationPractice/

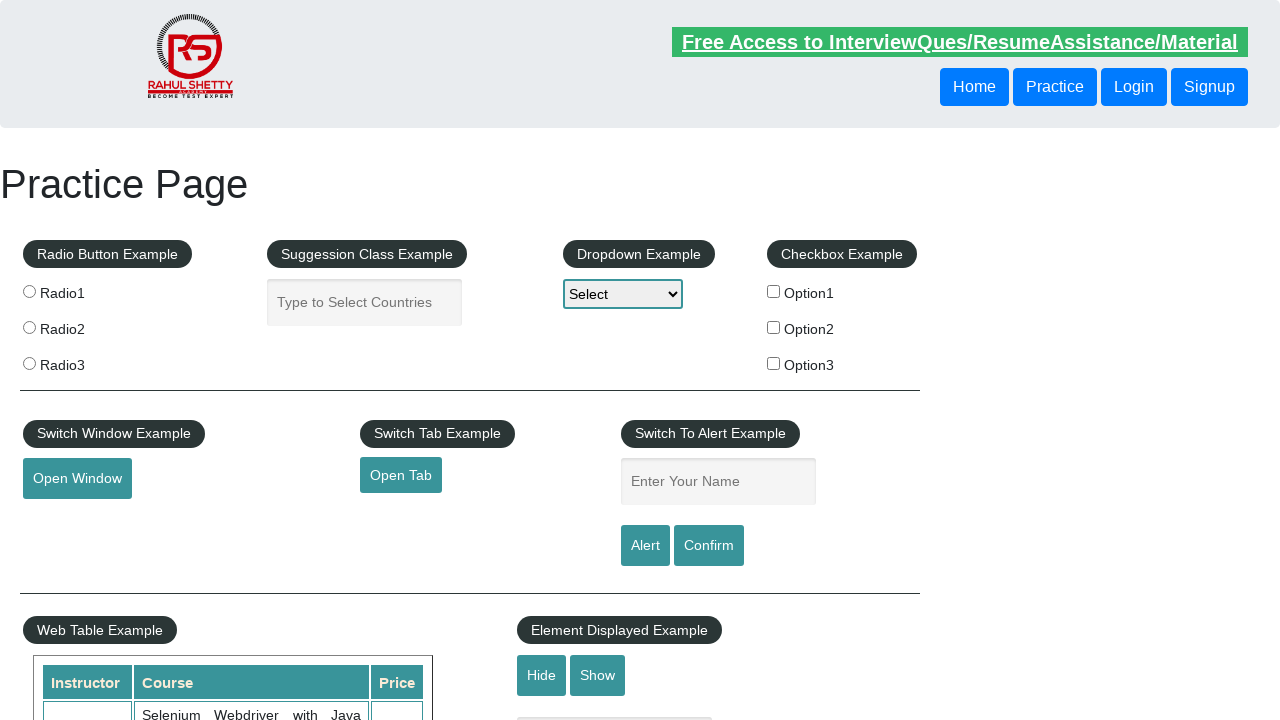

Typed 'Ind' into autocomplete input field to trigger suggestions on #autocomplete
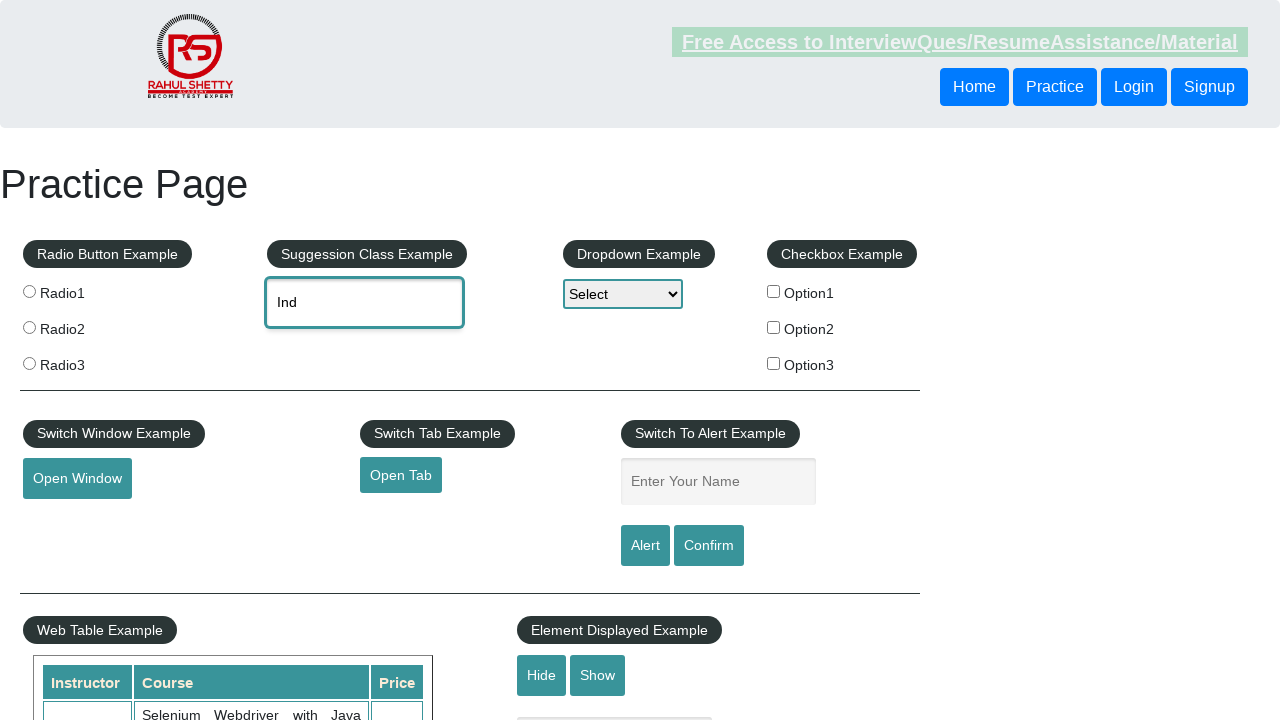

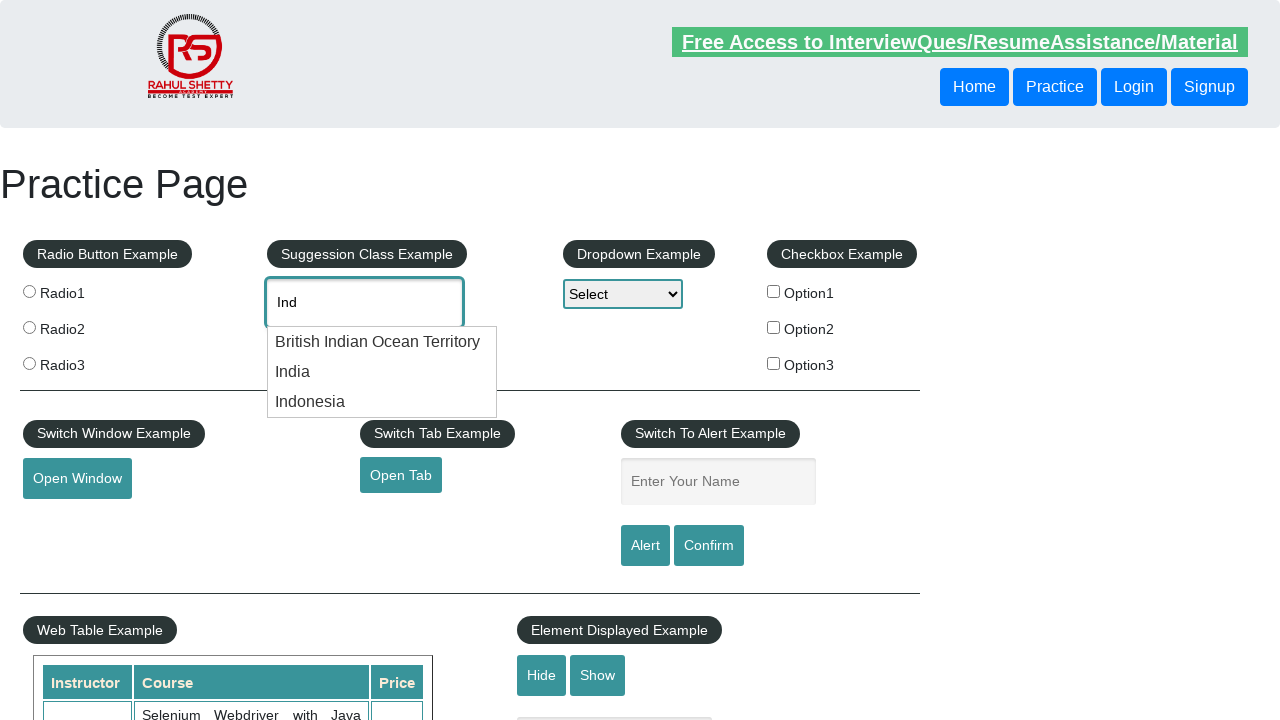